Tests opening a popup by clicking a button, validating its content, and closing it

Starting URL: https://thefreerangetester.github.io/sandbox-automation-testing/

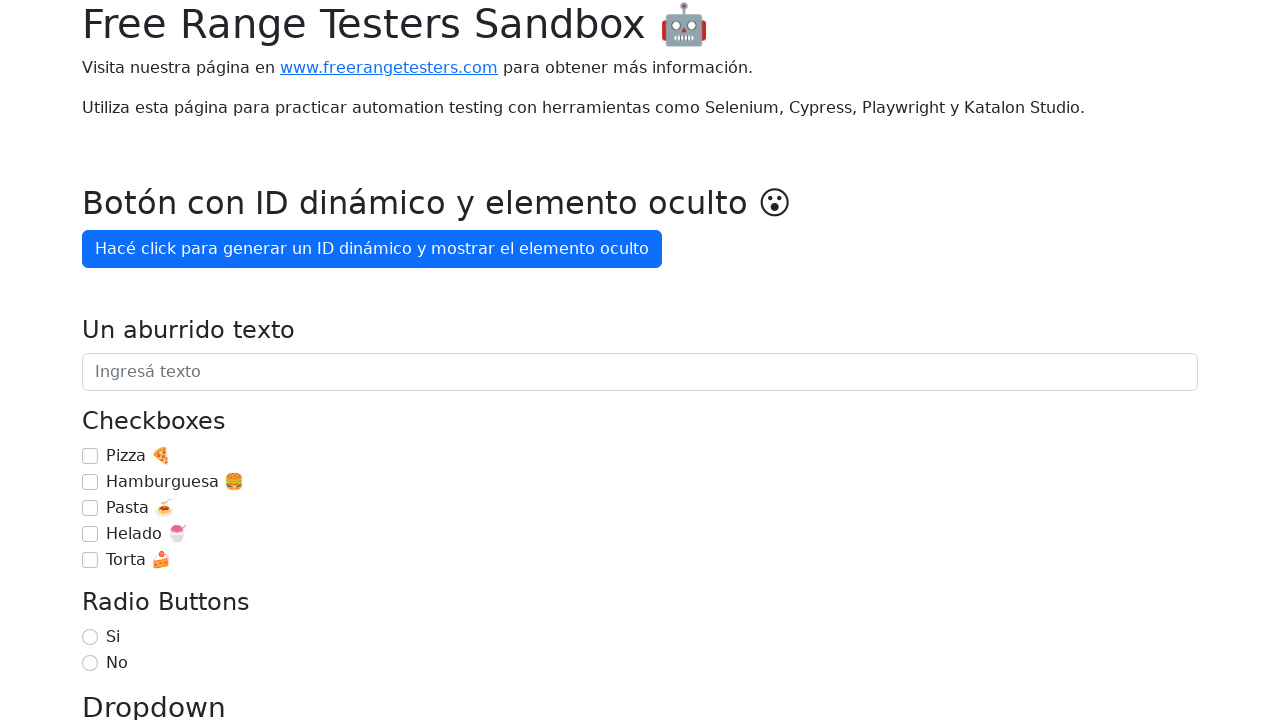

Clicked button to show popup at (154, 361) on internal:role=button[name="Mostrar popup"i]
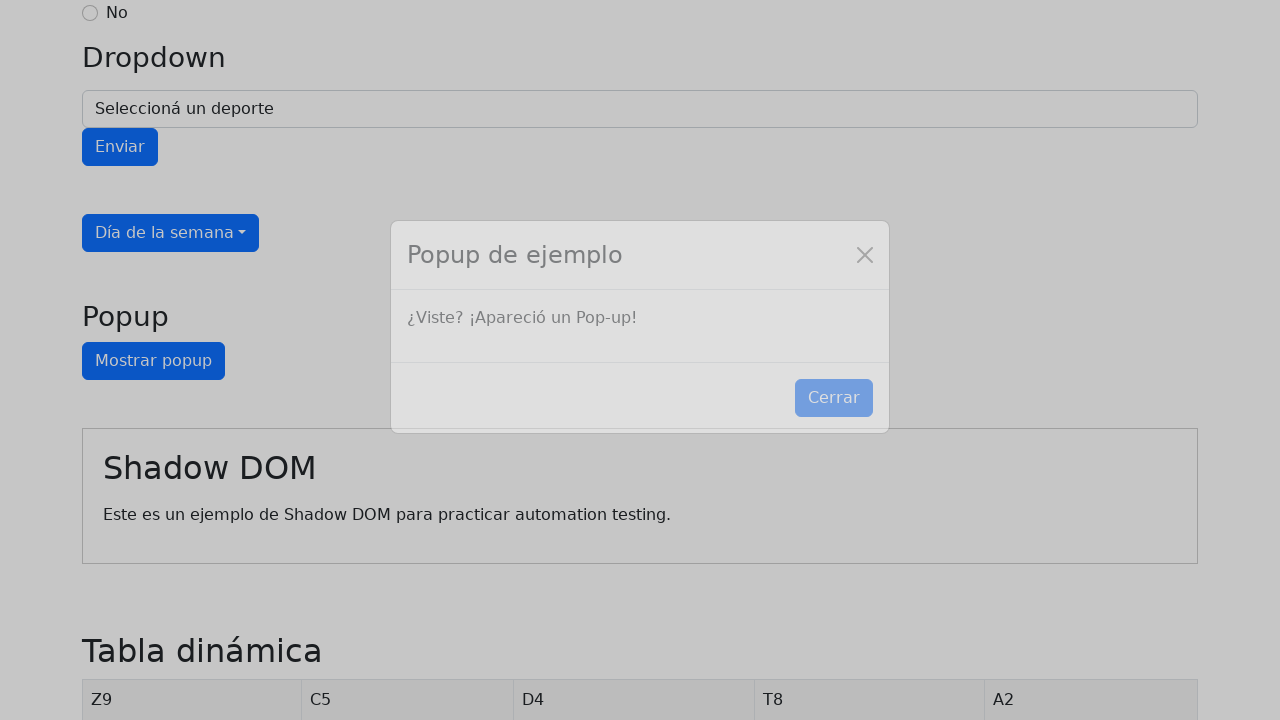

Popup appeared with expected content
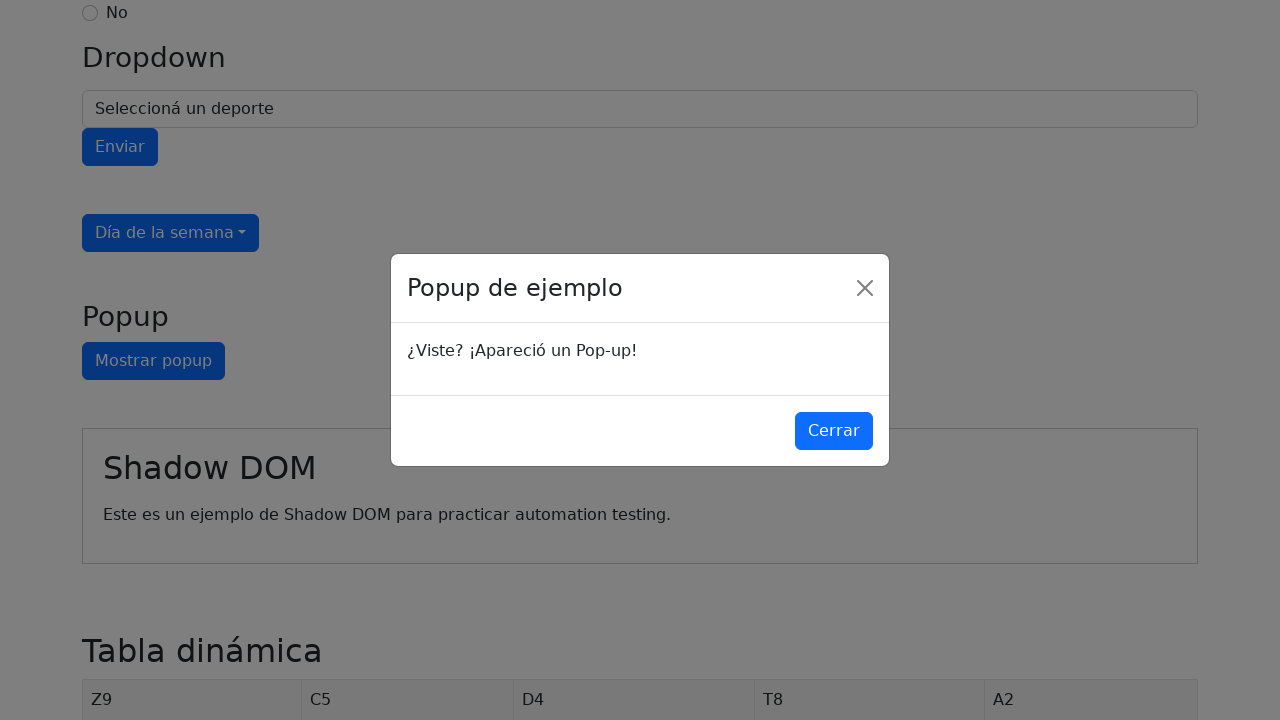

Clicked button to close popup at (834, 431) on internal:role=button[name="Cerrar"i]
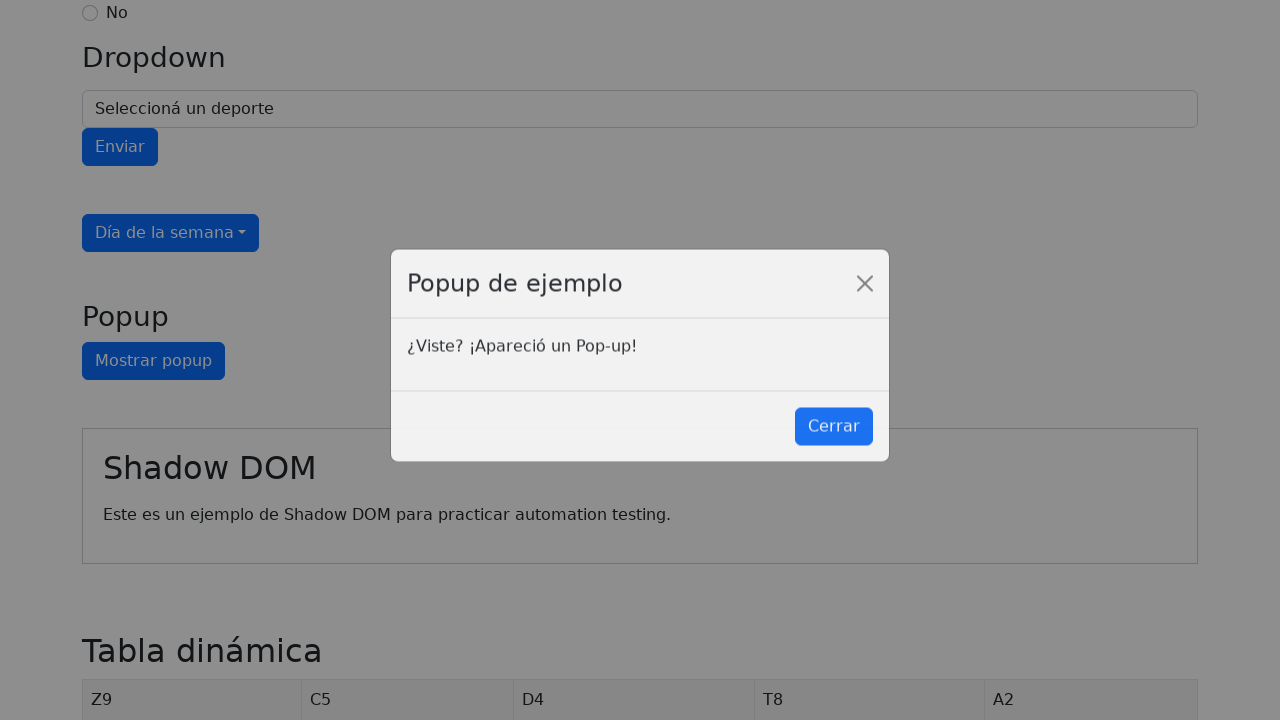

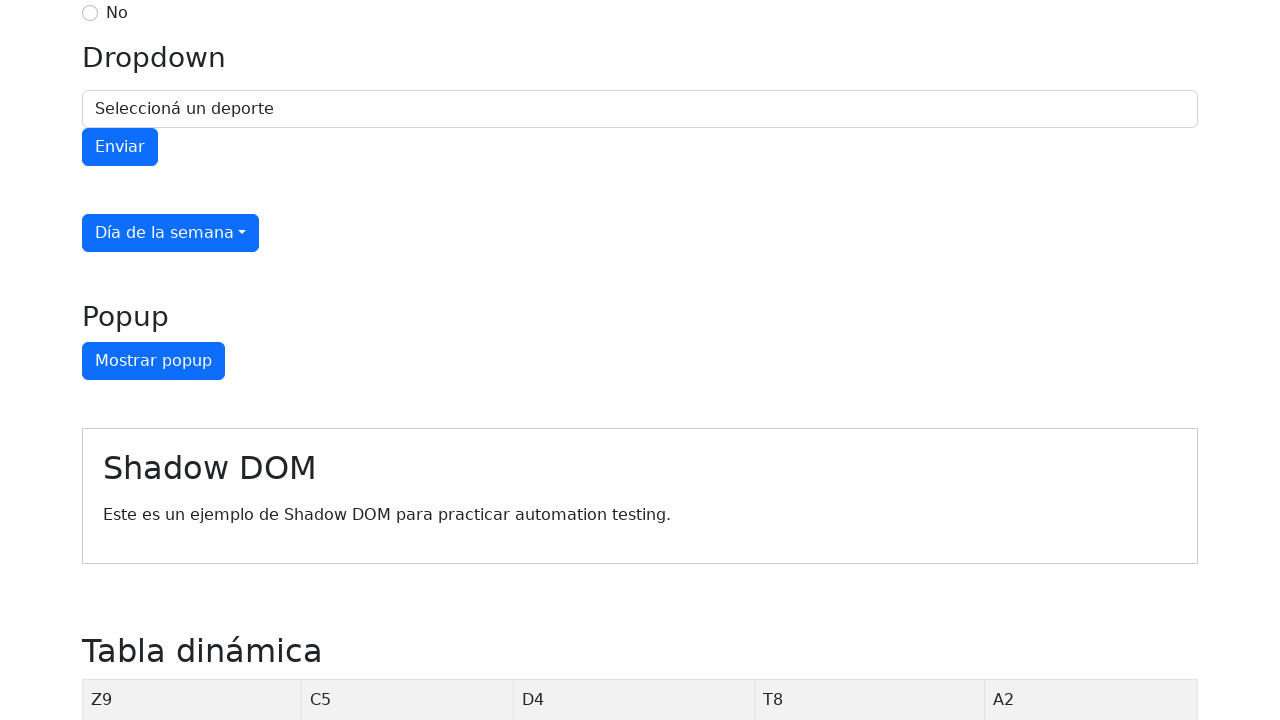